Tests page scrolling functionality by scrolling down and then back up on the Selenium website

Starting URL: https://www.selenium.dev/

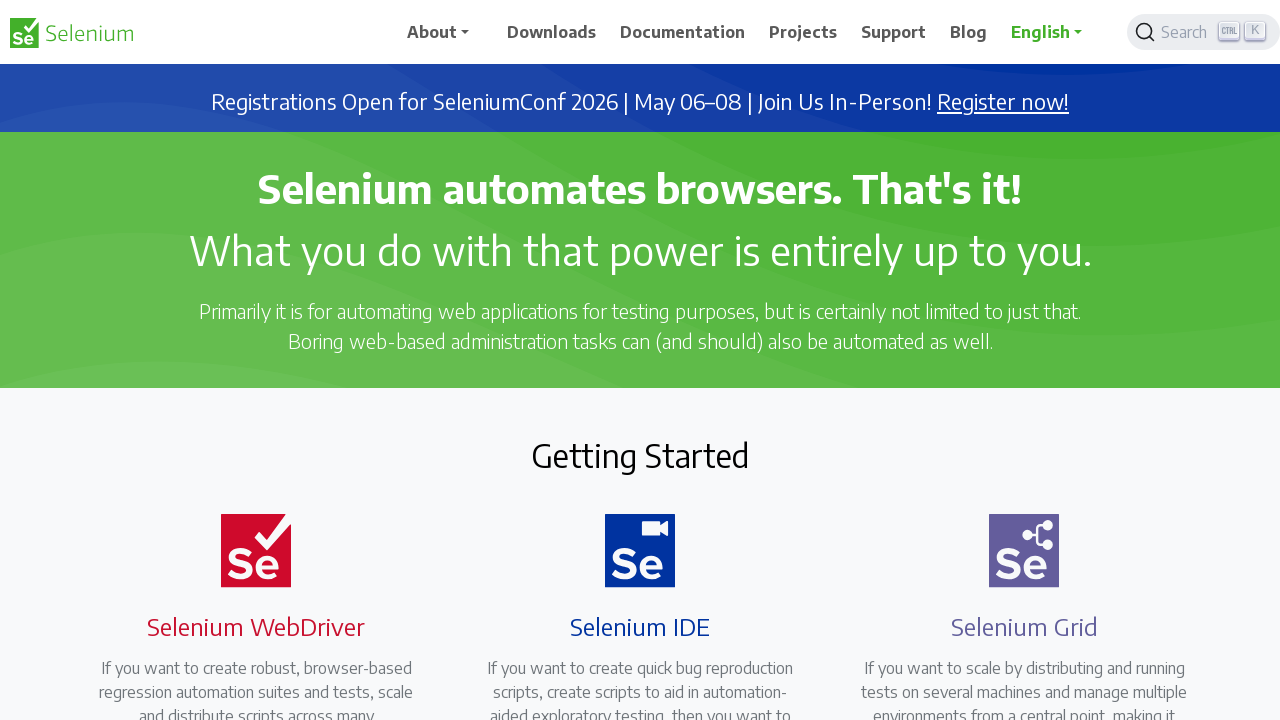

Scrolled down 500 pixels on Selenium website
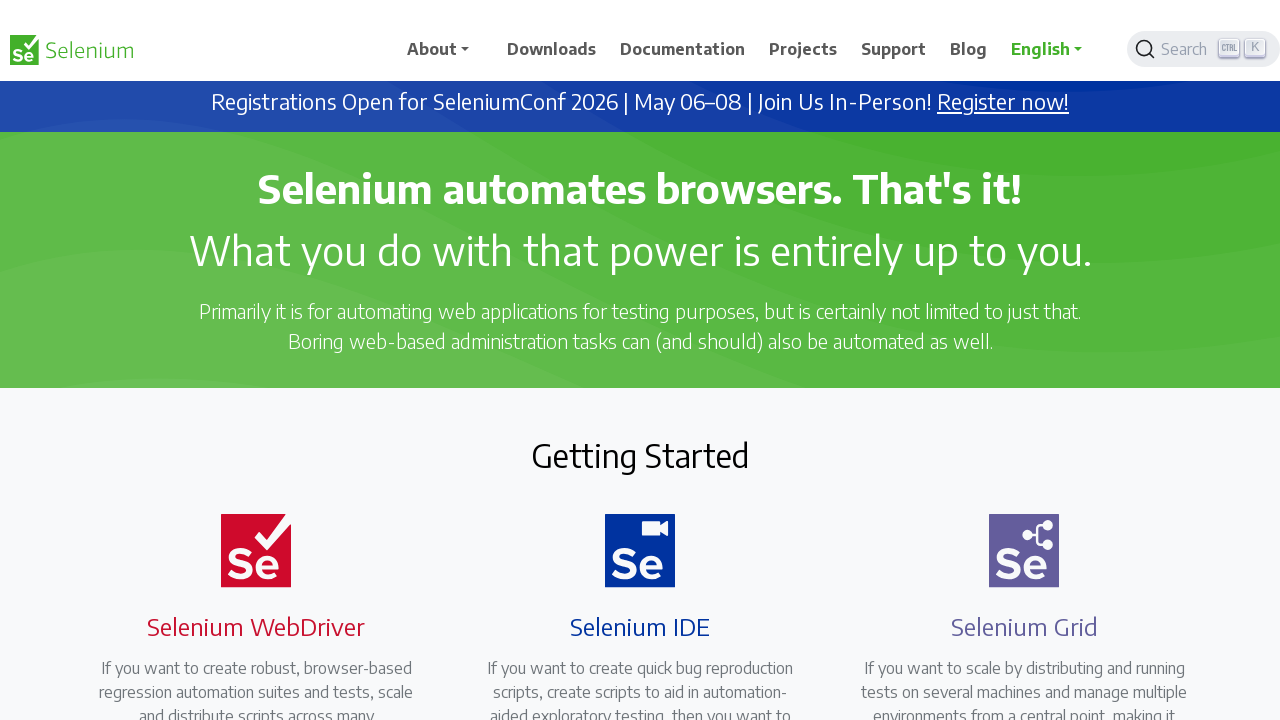

Waited 2 seconds for scroll effect to be visible
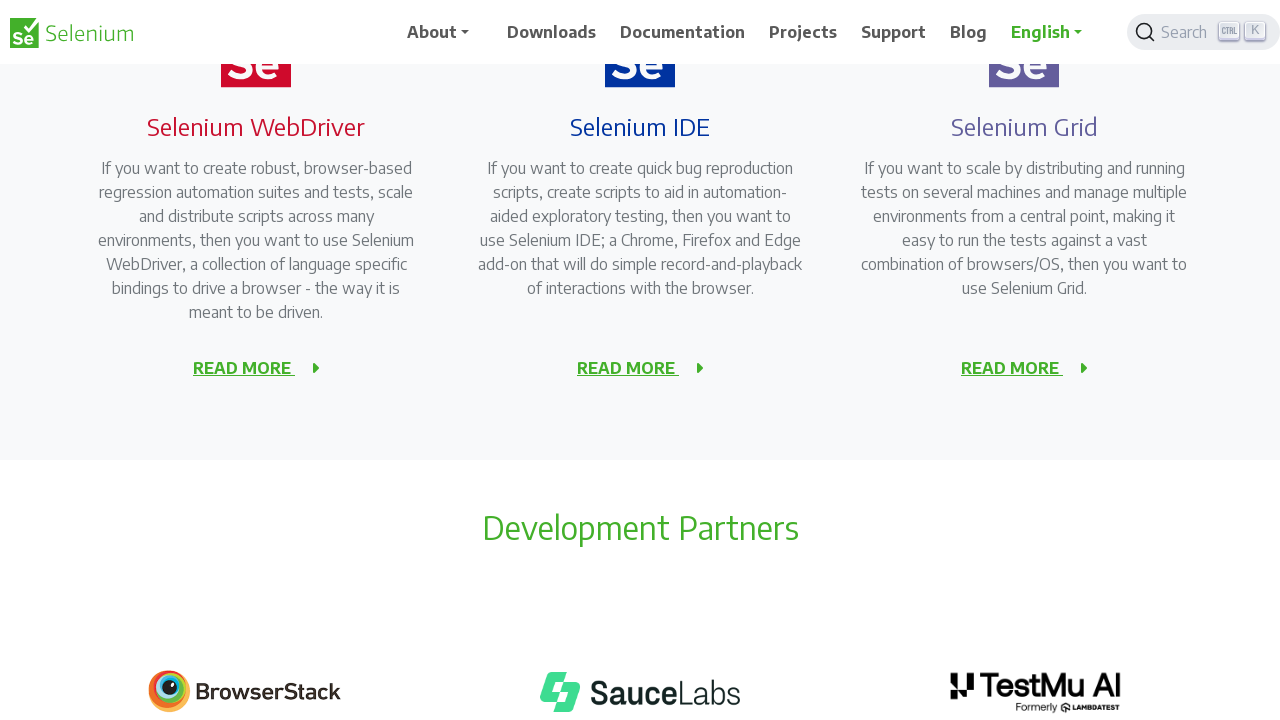

Scrolled back up 500 pixels
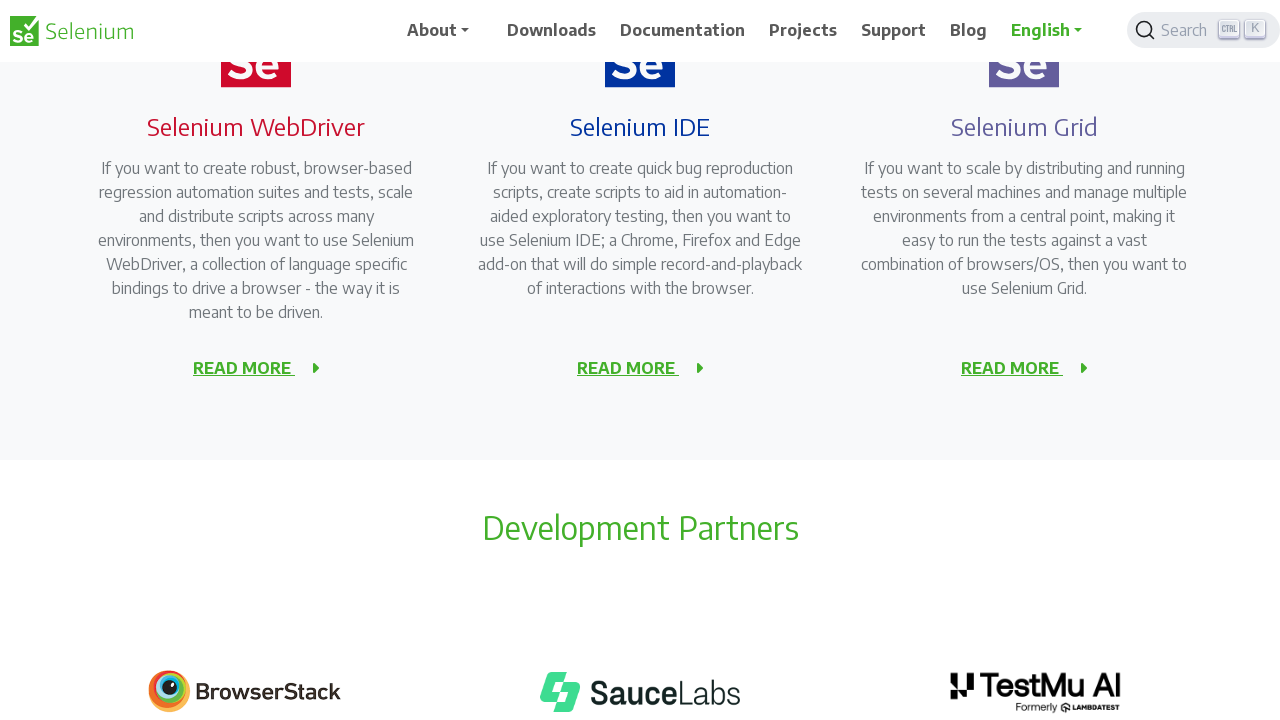

Waited 2 seconds for scroll effect to be visible
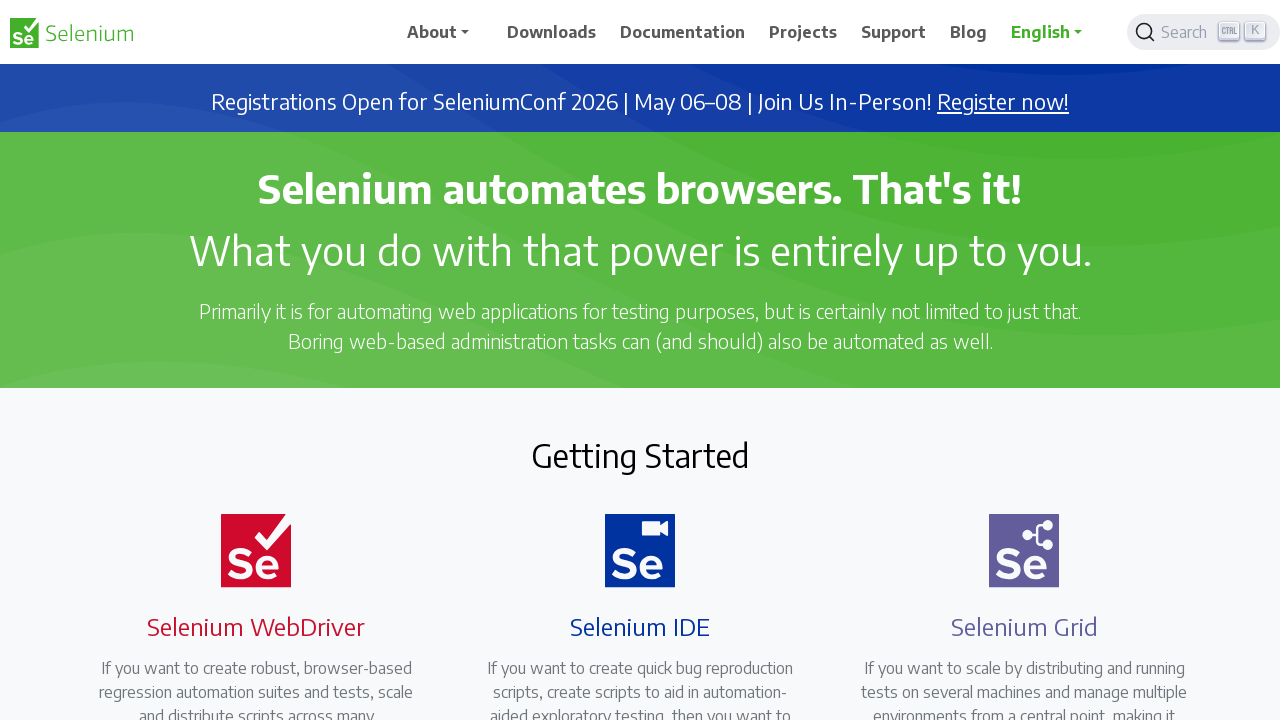

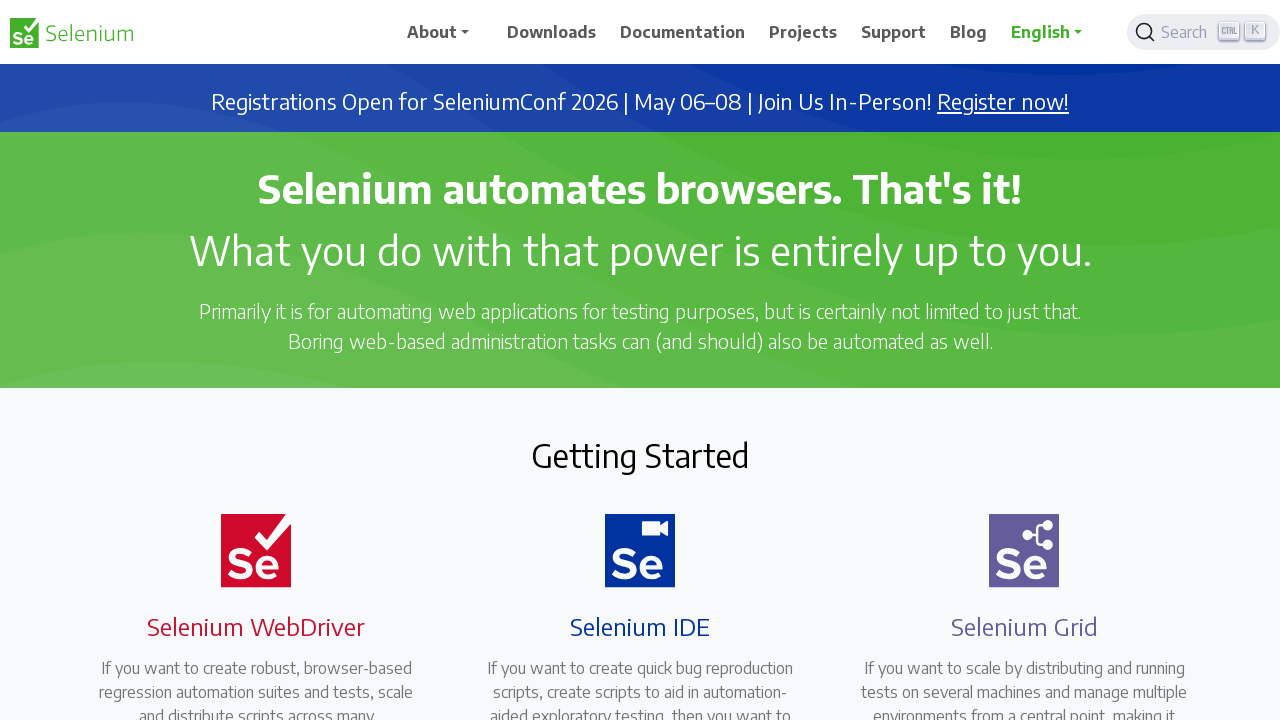